Tests the 12306 Chinese railway ticket query form by entering departure station, arrival station, and travel date, then clicking the search button to query available tickets.

Starting URL: https://kyfw.12306.cn/otn/leftTicket/init

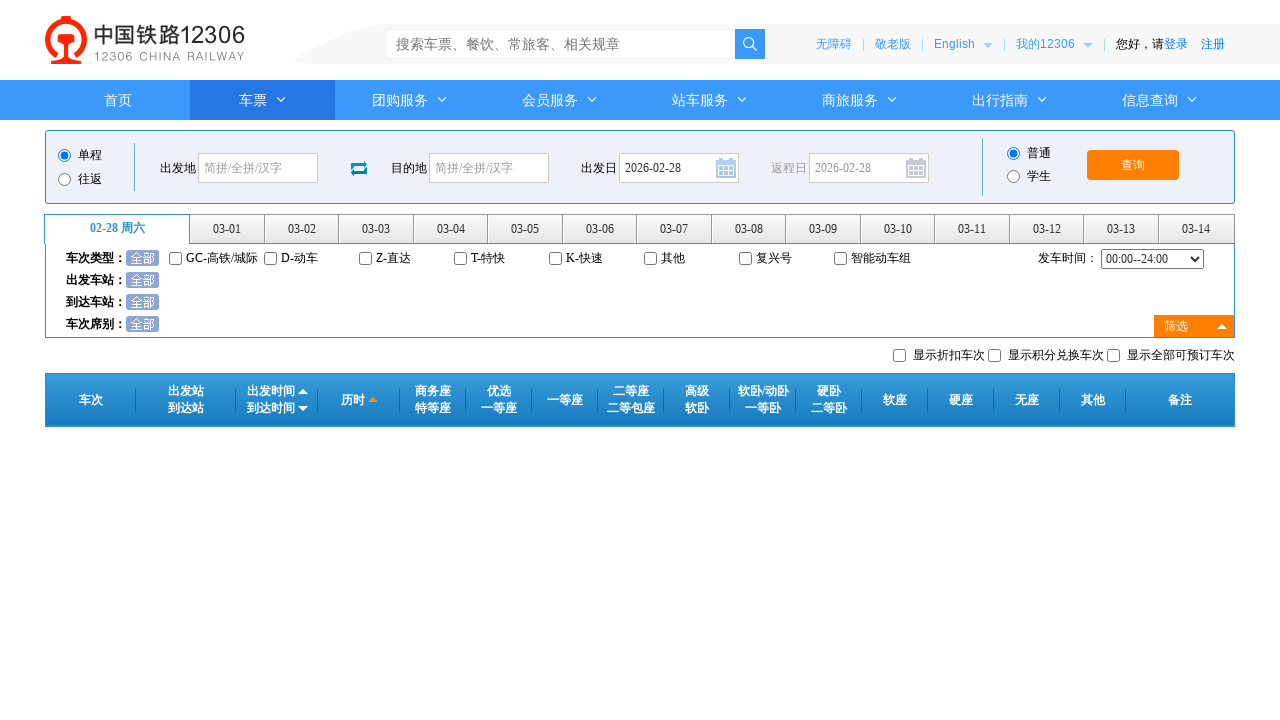

Clicked departure station field at (258, 168) on #fromStationText
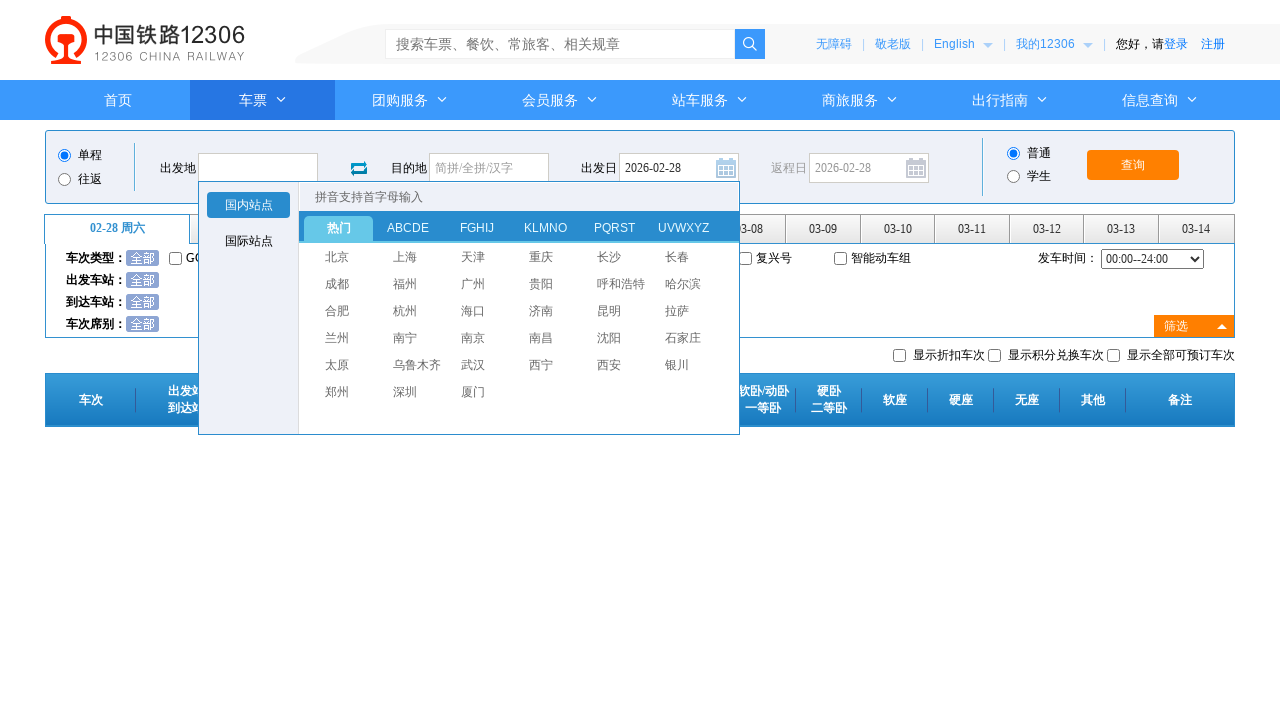

Filled departure station with '北京' (Beijing) on #fromStationText
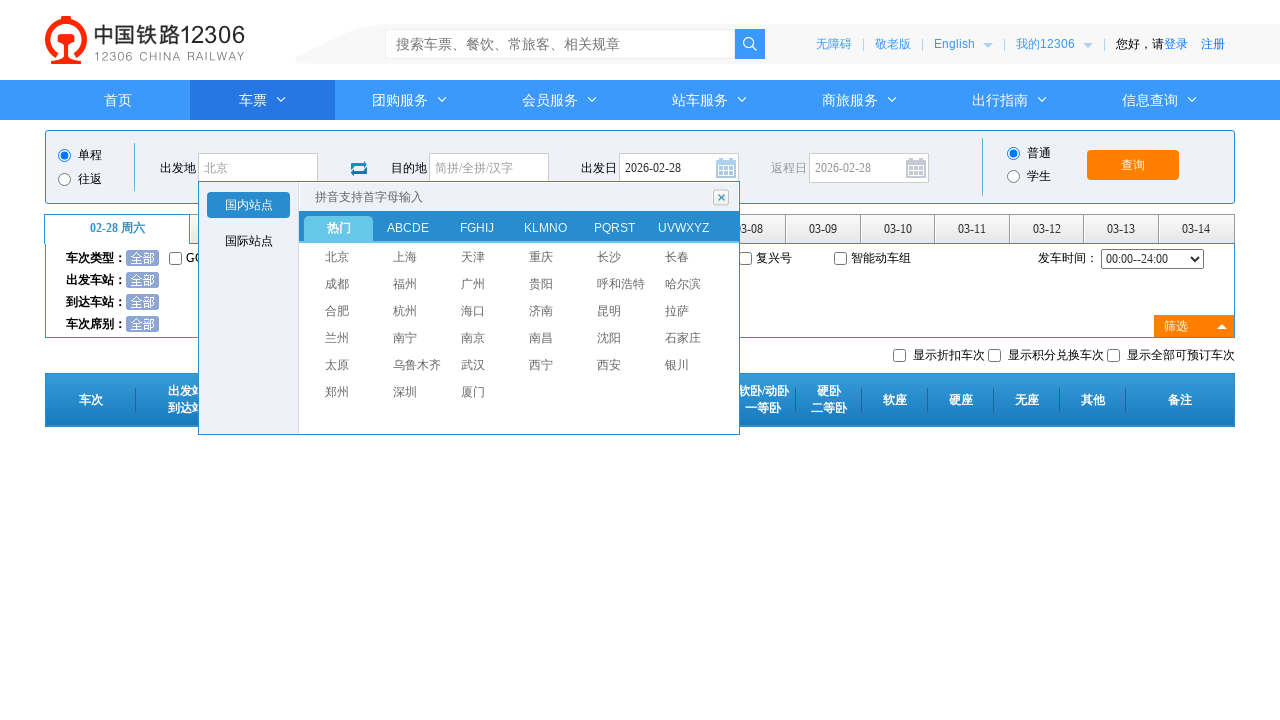

Pressed Enter to confirm departure station
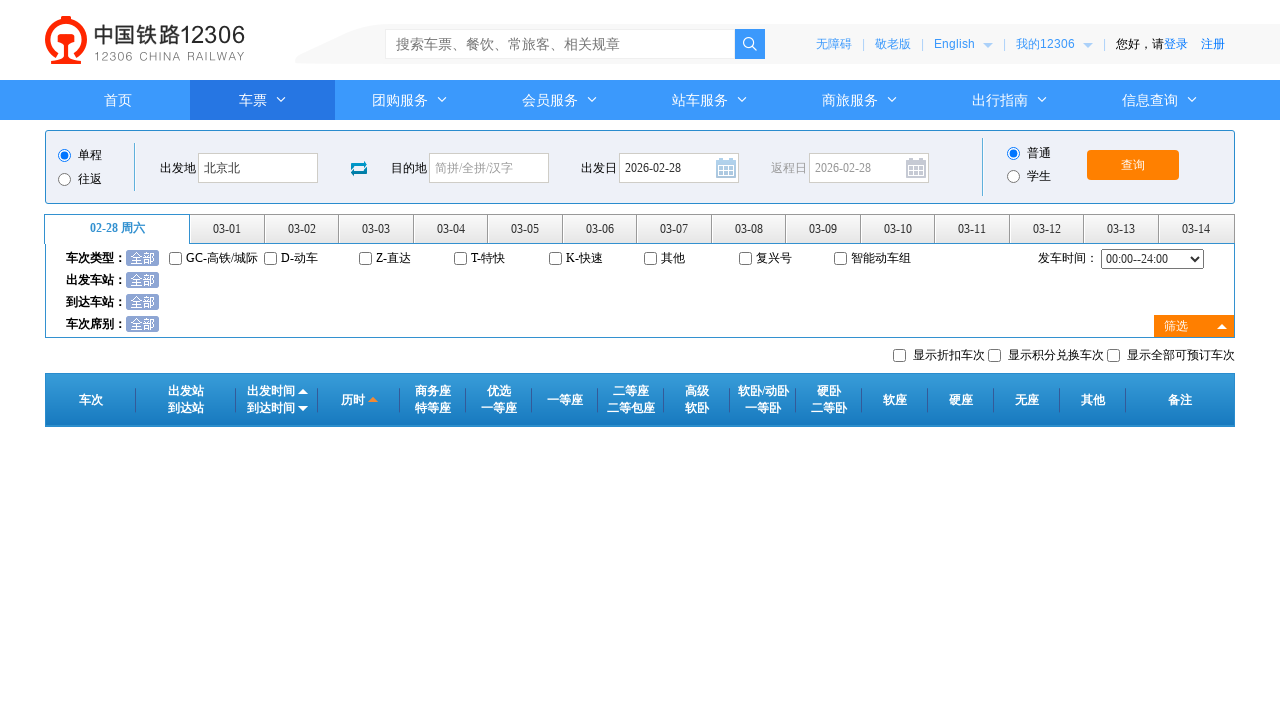

Clicked arrival station field at (489, 168) on #toStationText
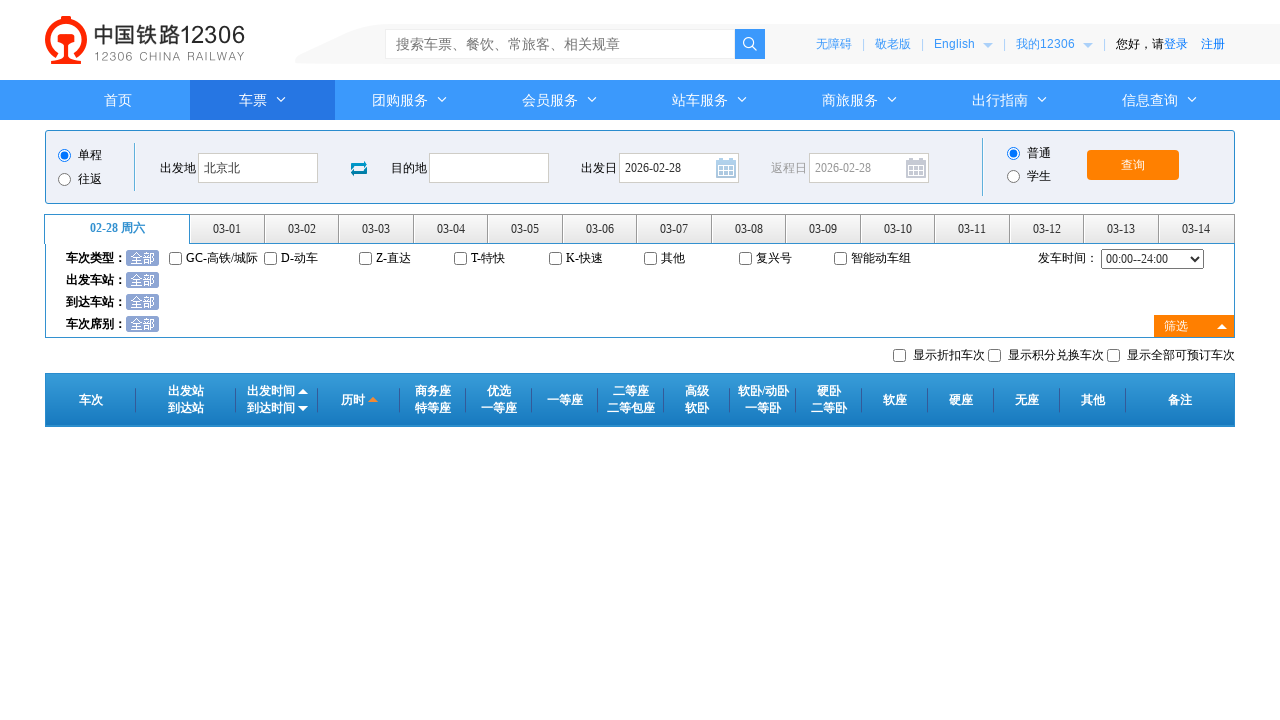

Filled arrival station with '上海' (Shanghai) on #toStationText
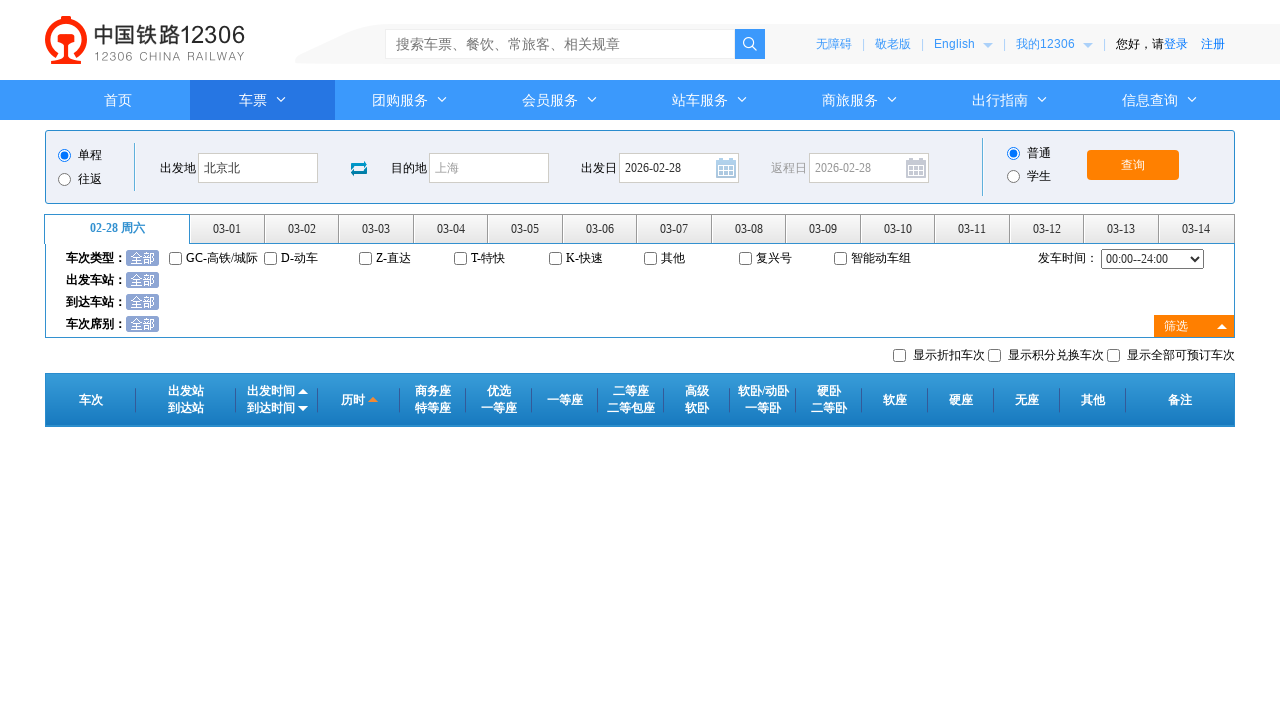

Pressed Enter to confirm arrival station
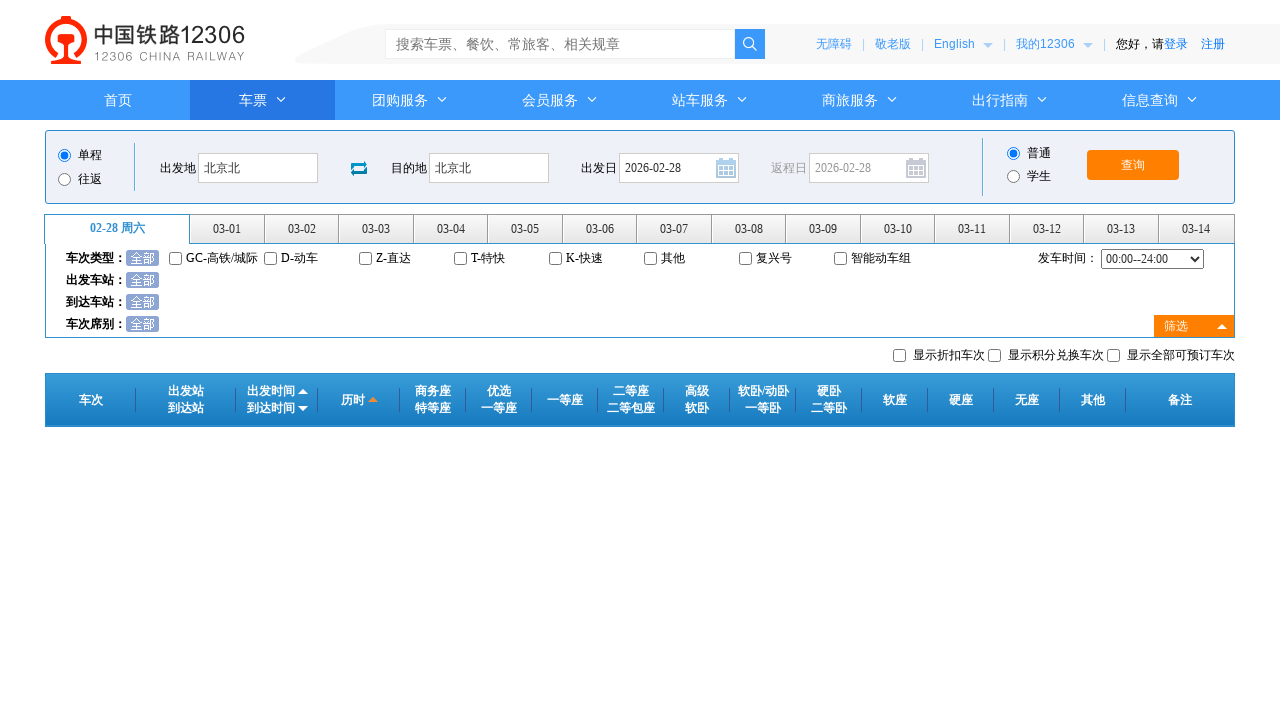

Removed readonly attribute from date field
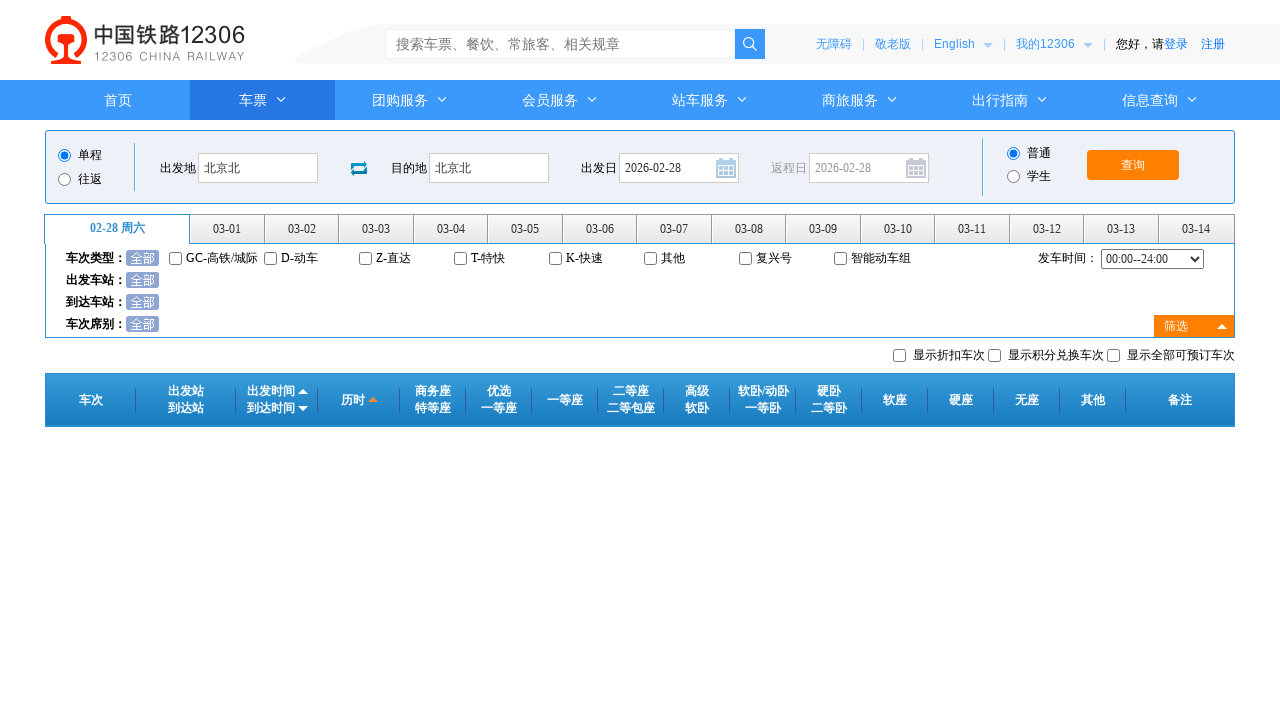

Cleared date field on #train_date
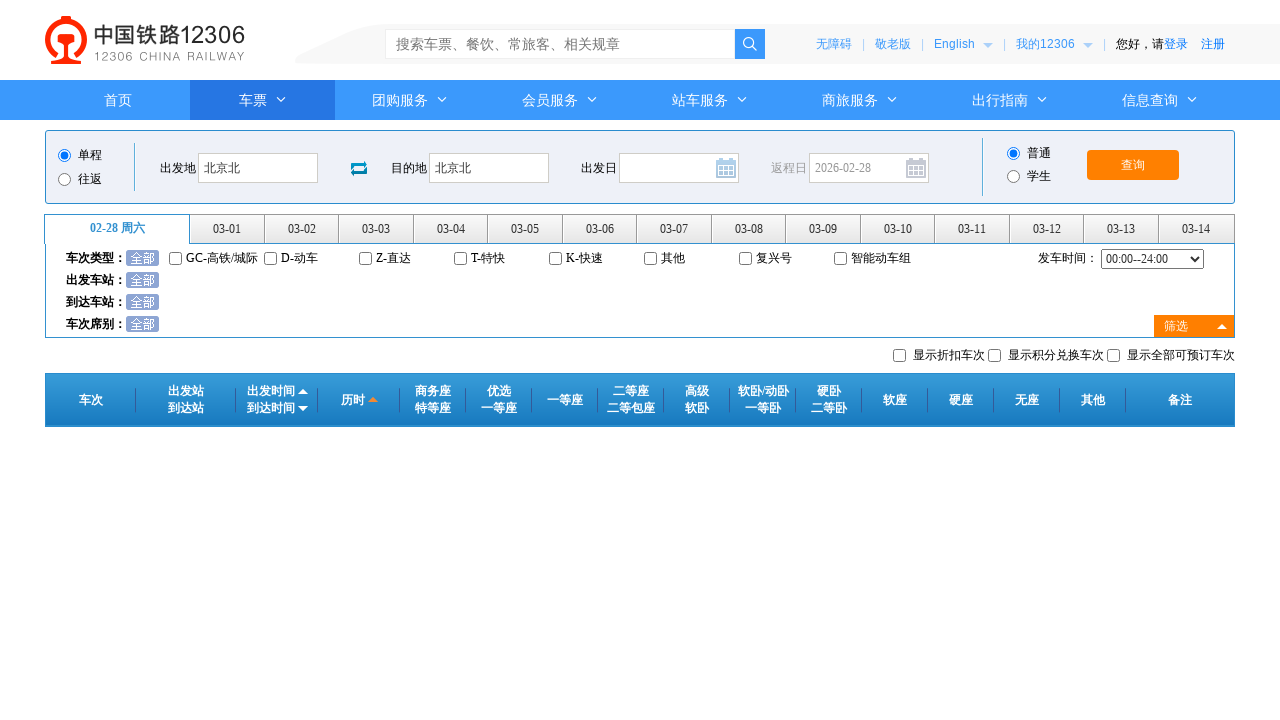

Filled travel date with '2025-03-15' on #train_date
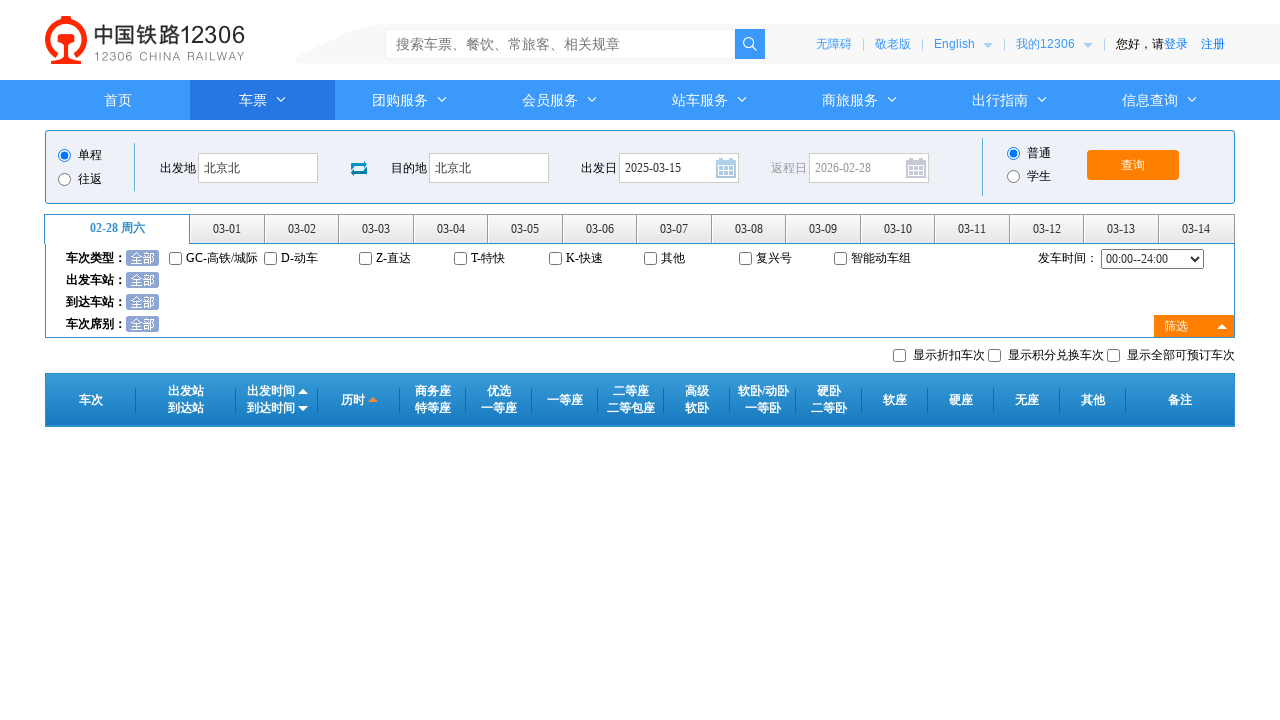

Clicked date field to confirm date selection at (679, 168) on #train_date
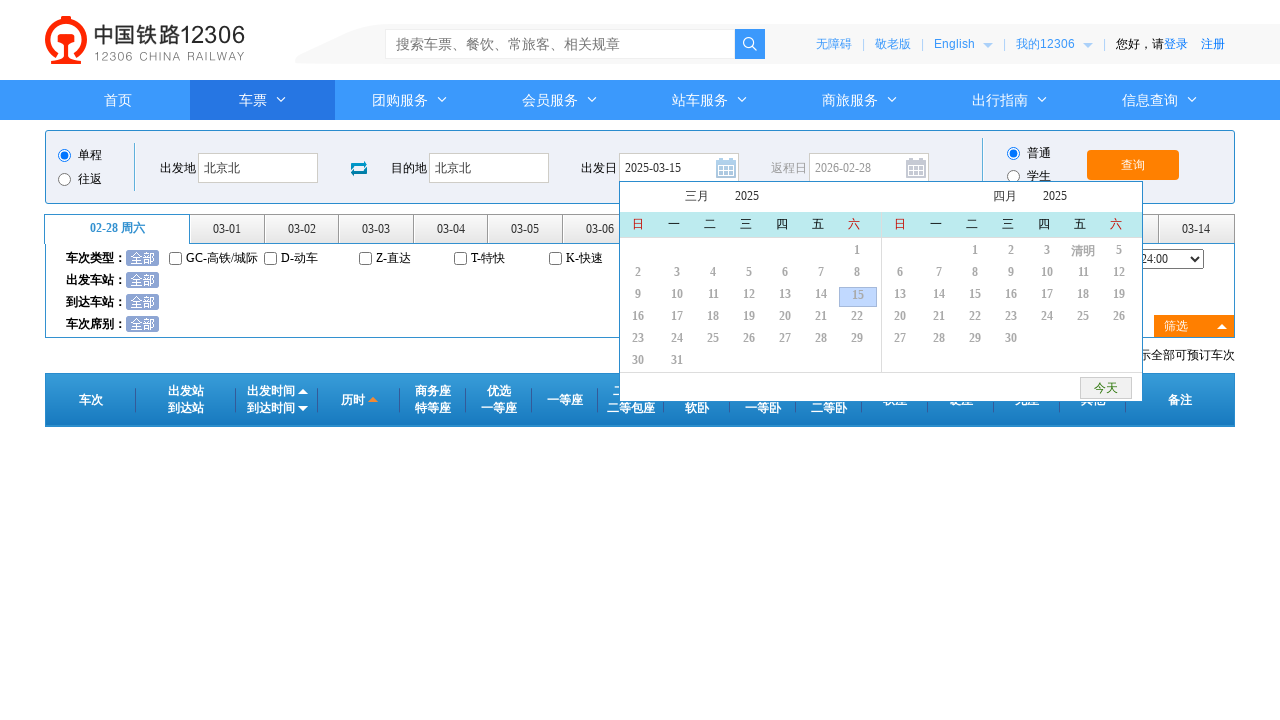

Clicked query button to search for available tickets at (1133, 165) on #query_ticket
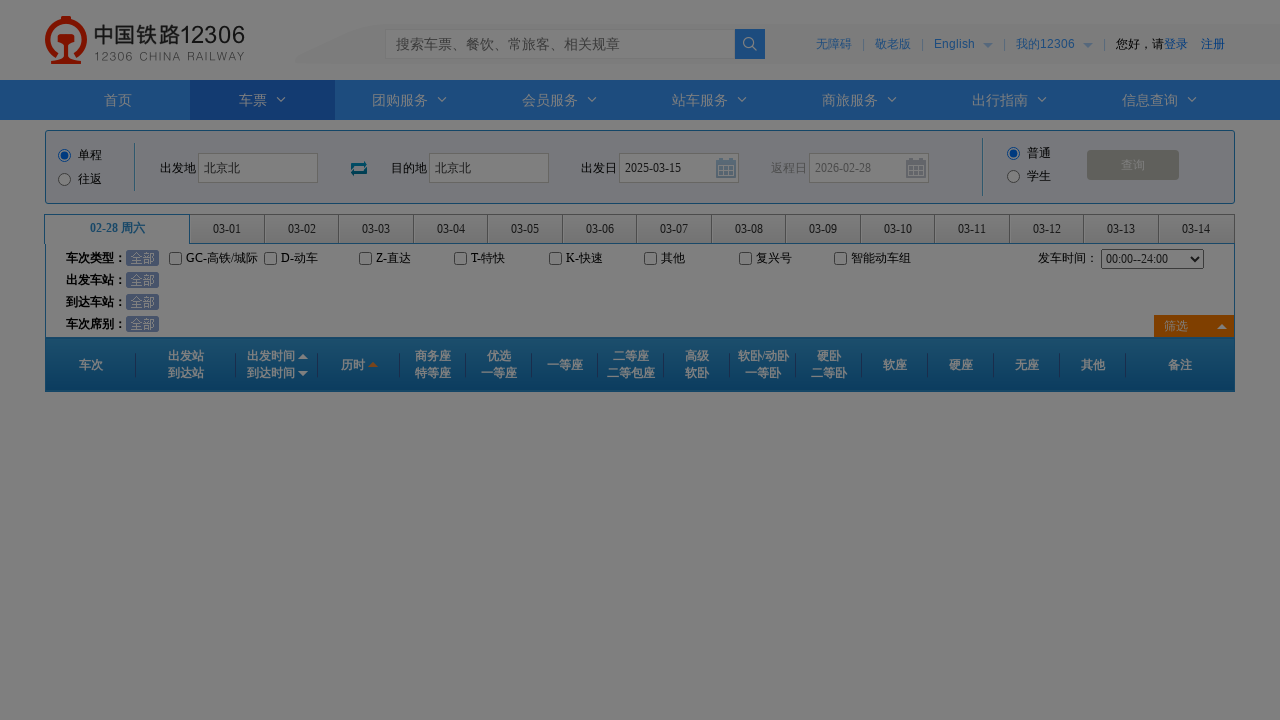

Waited 2 seconds for ticket search results to load
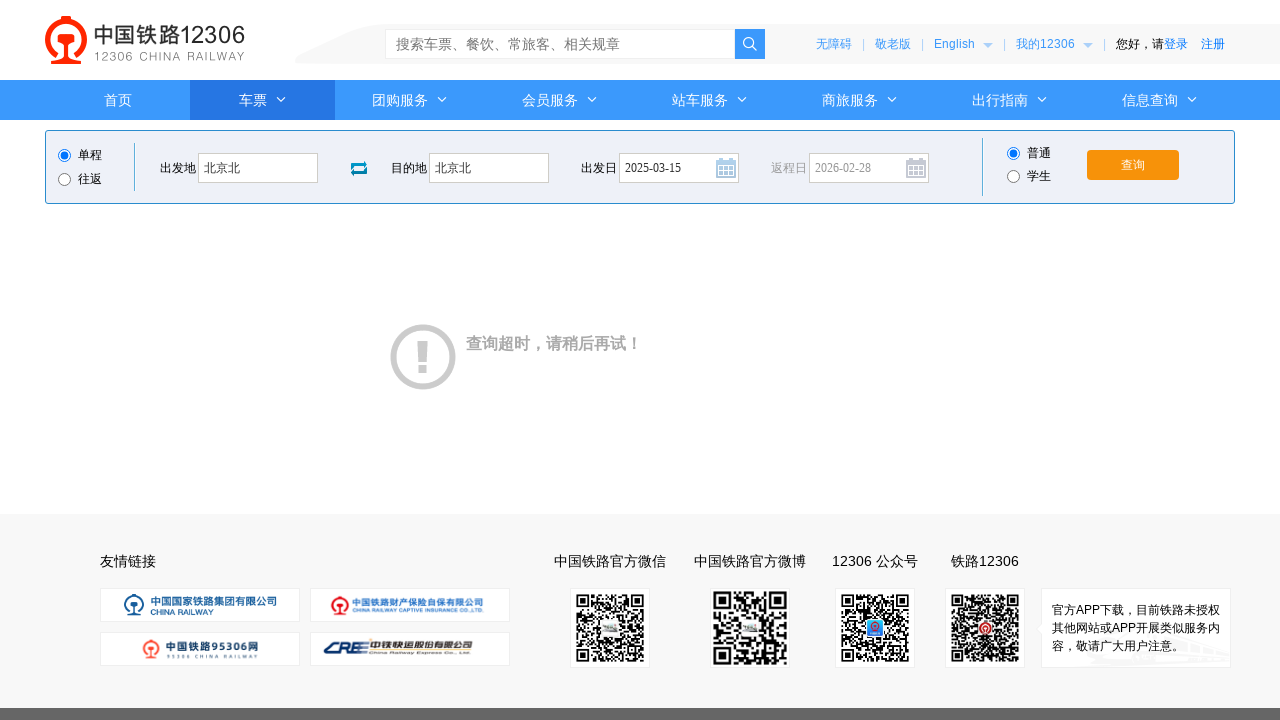

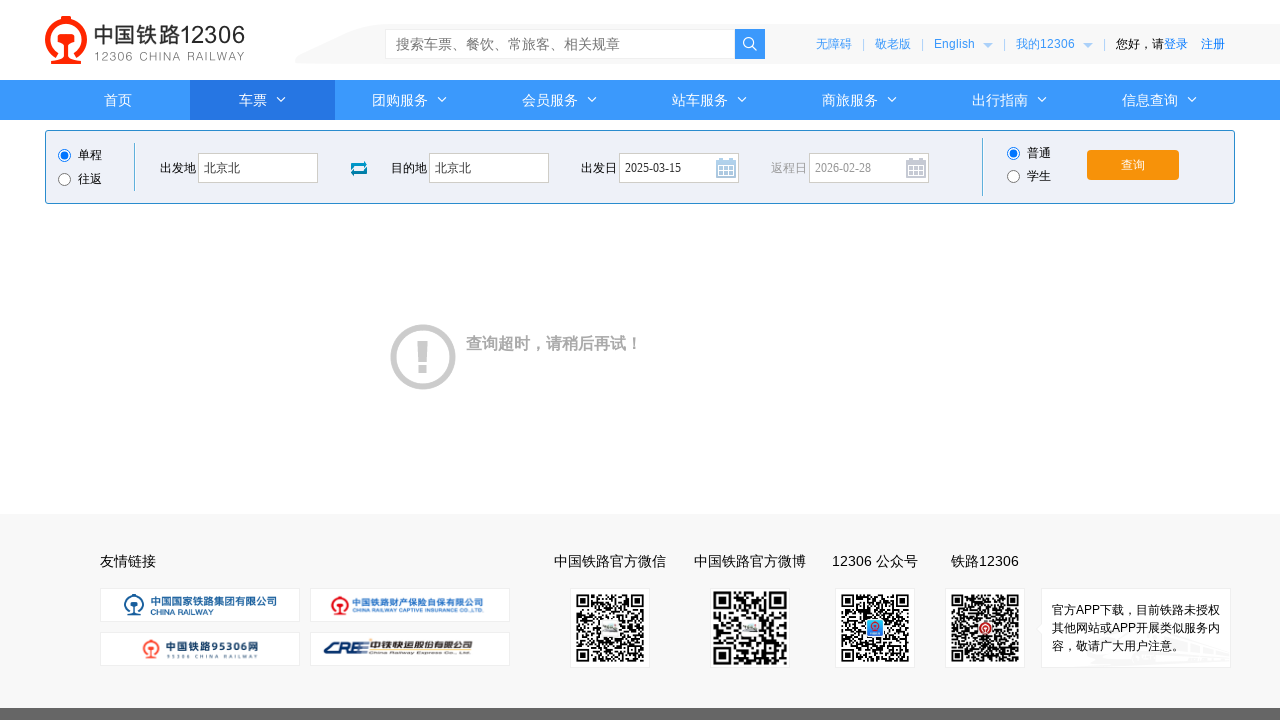